Navigates to jQuery UI site, clicks on the Slider demo link, switches to iframe, and drags the slider handle to a new position

Starting URL: https://jqueryui.com/

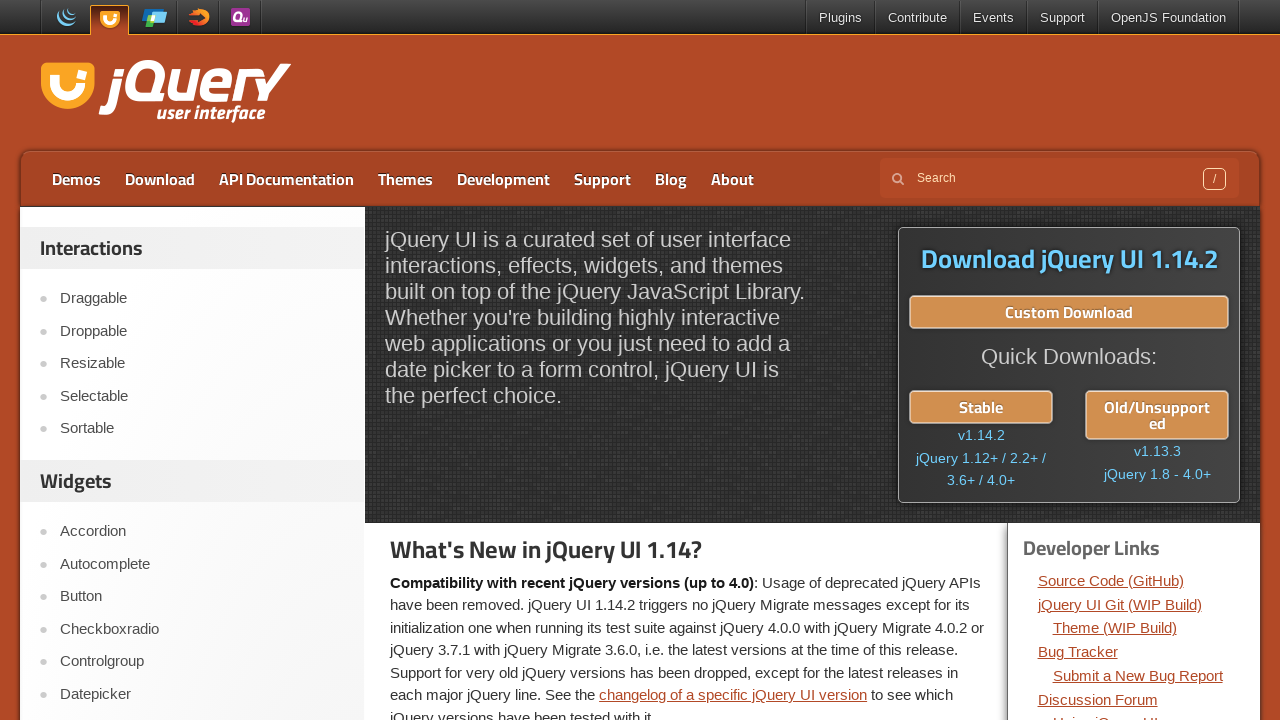

Navigated to jQuery UI site
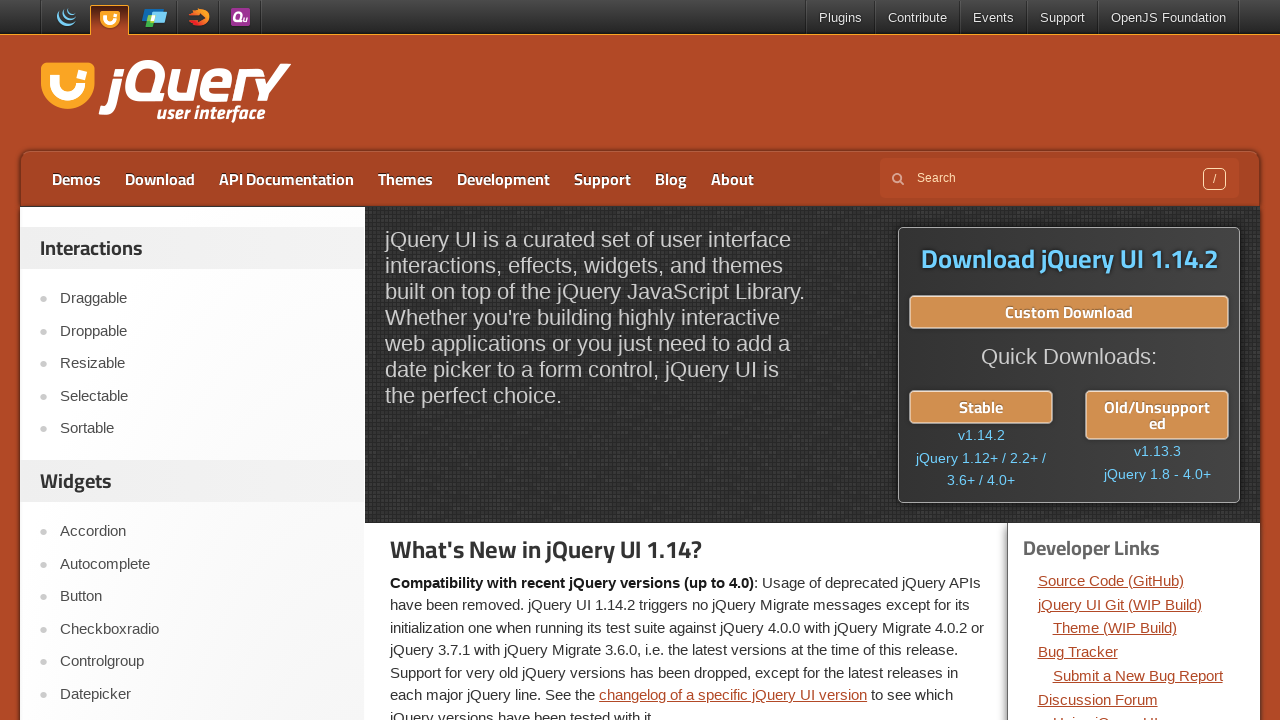

Clicked on the Slider demo link at (202, 361) on a:text('Slider')
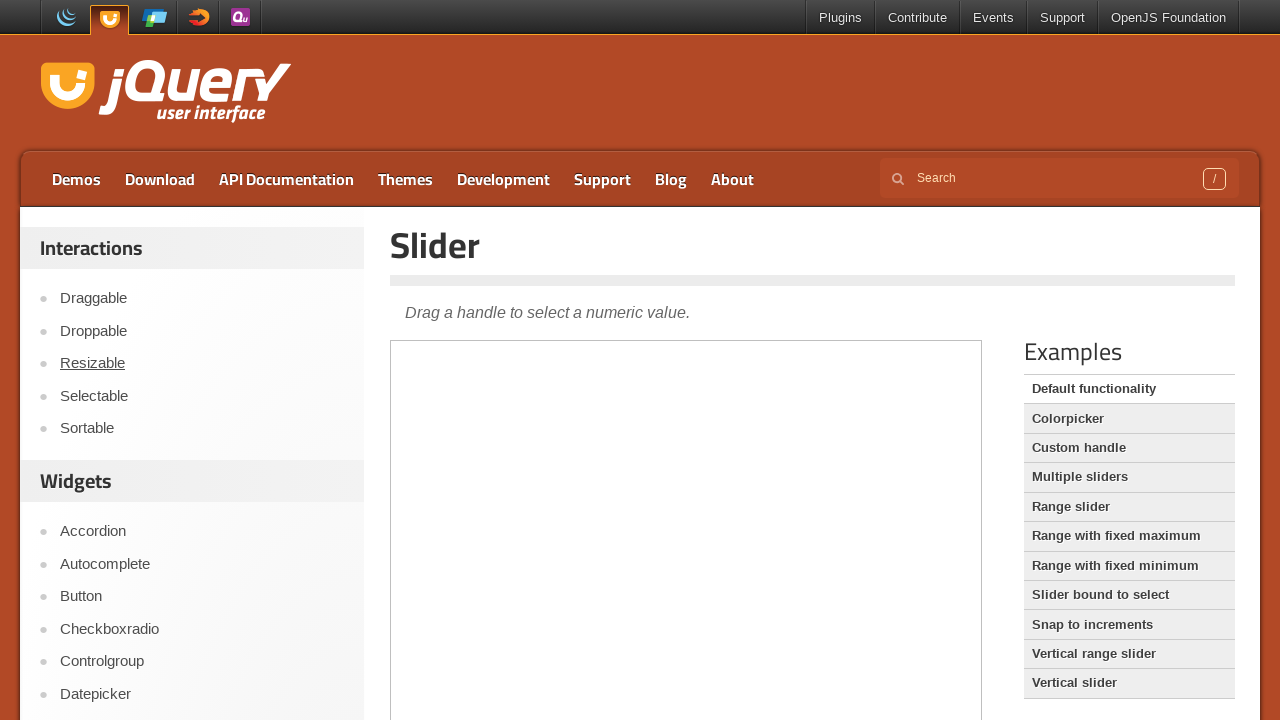

Switched to iframe containing slider demo
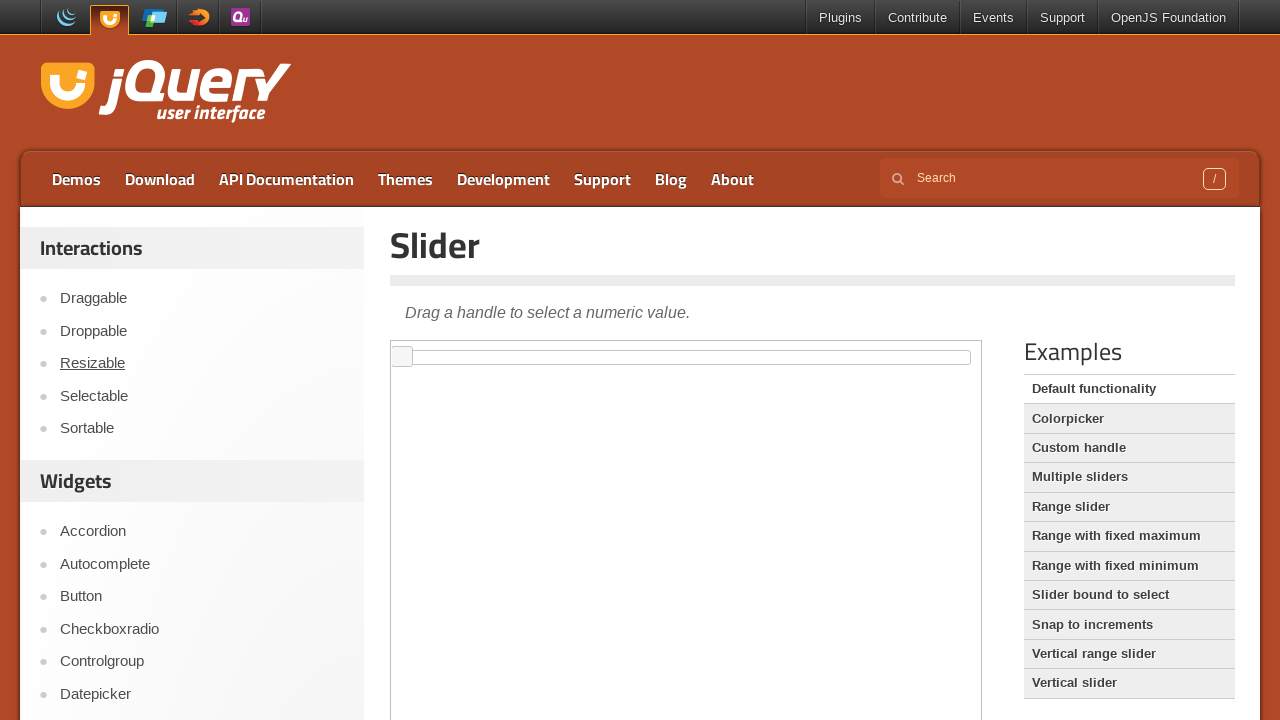

Located slider handle element
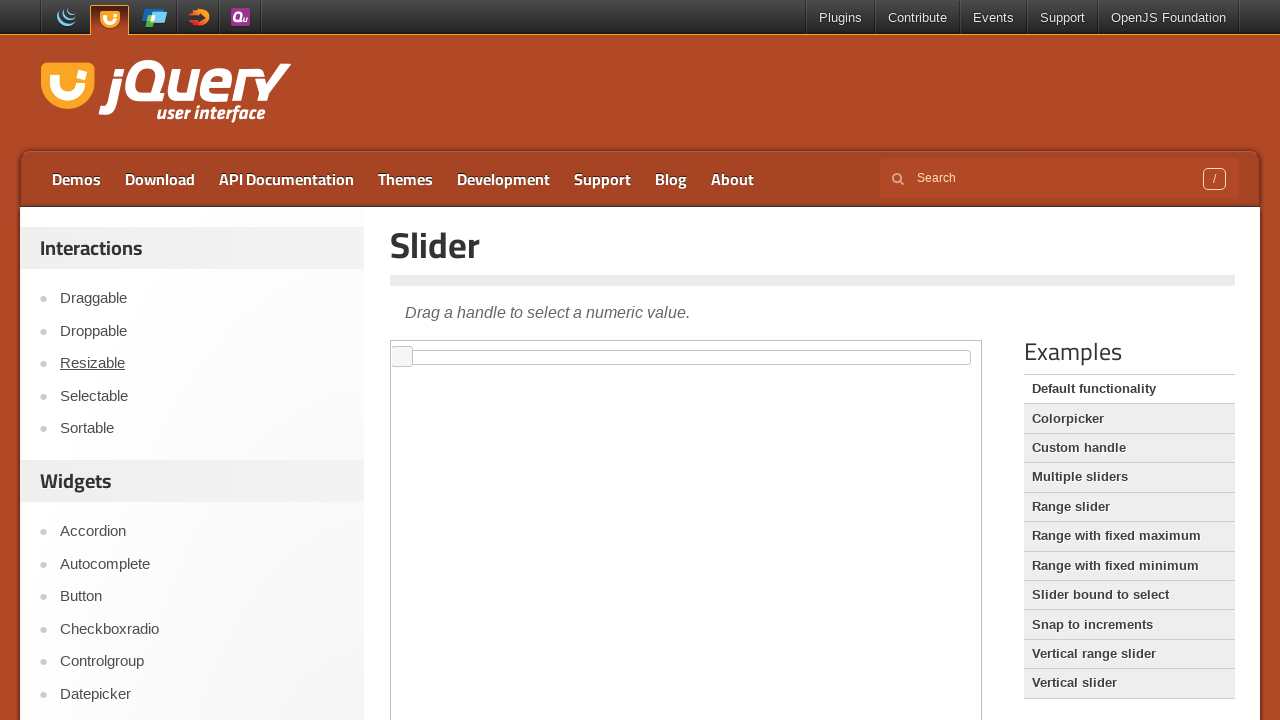

Retrieved slider handle bounding box
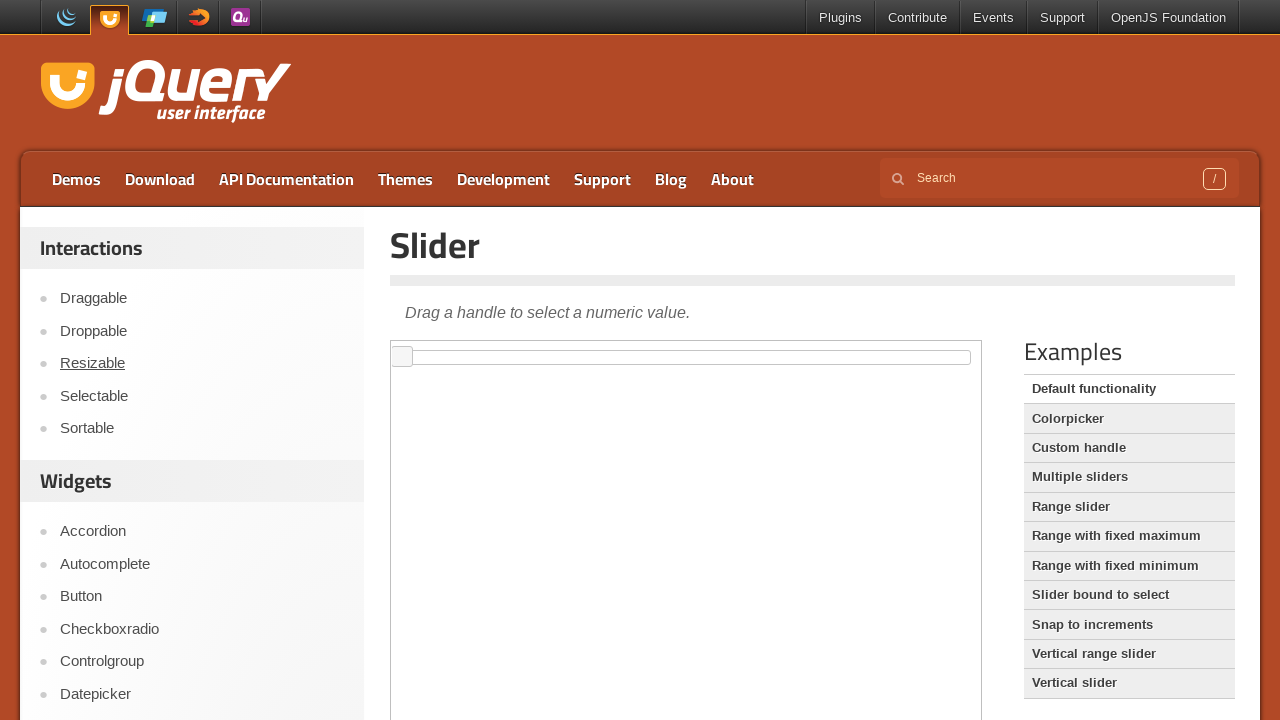

Moved mouse to slider handle center at (402, 357)
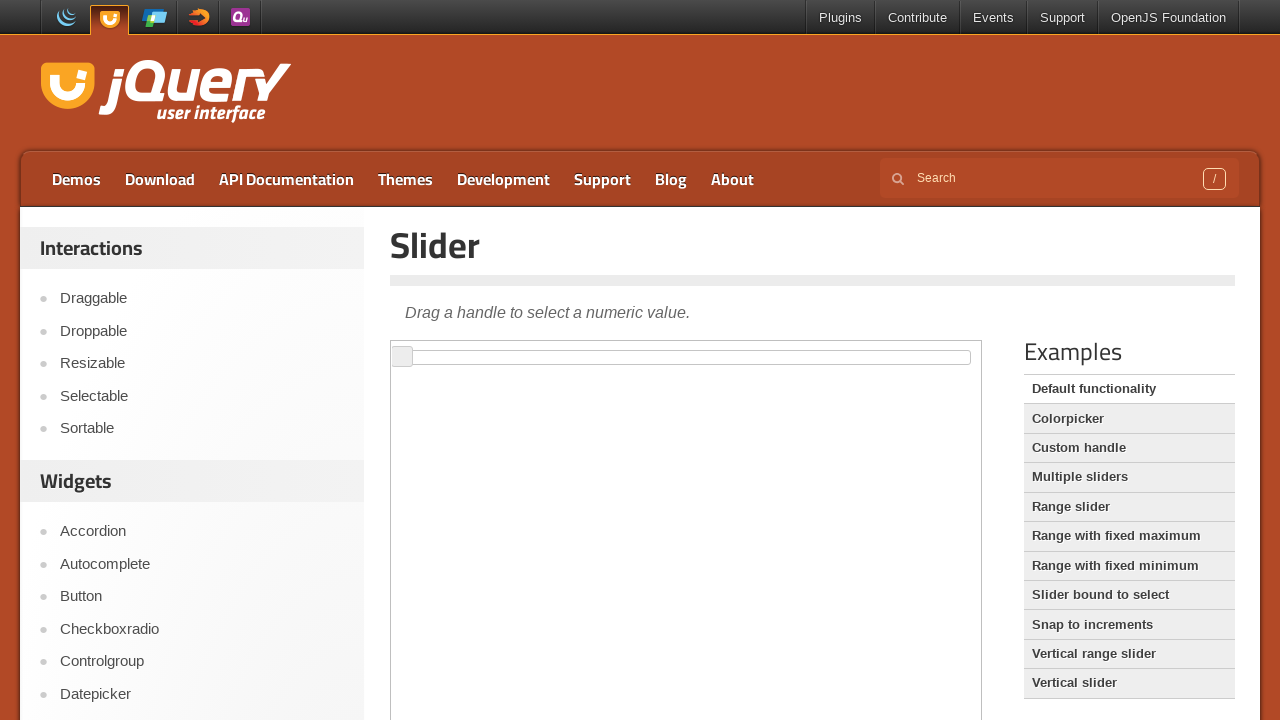

Pressed mouse button down on slider handle at (402, 357)
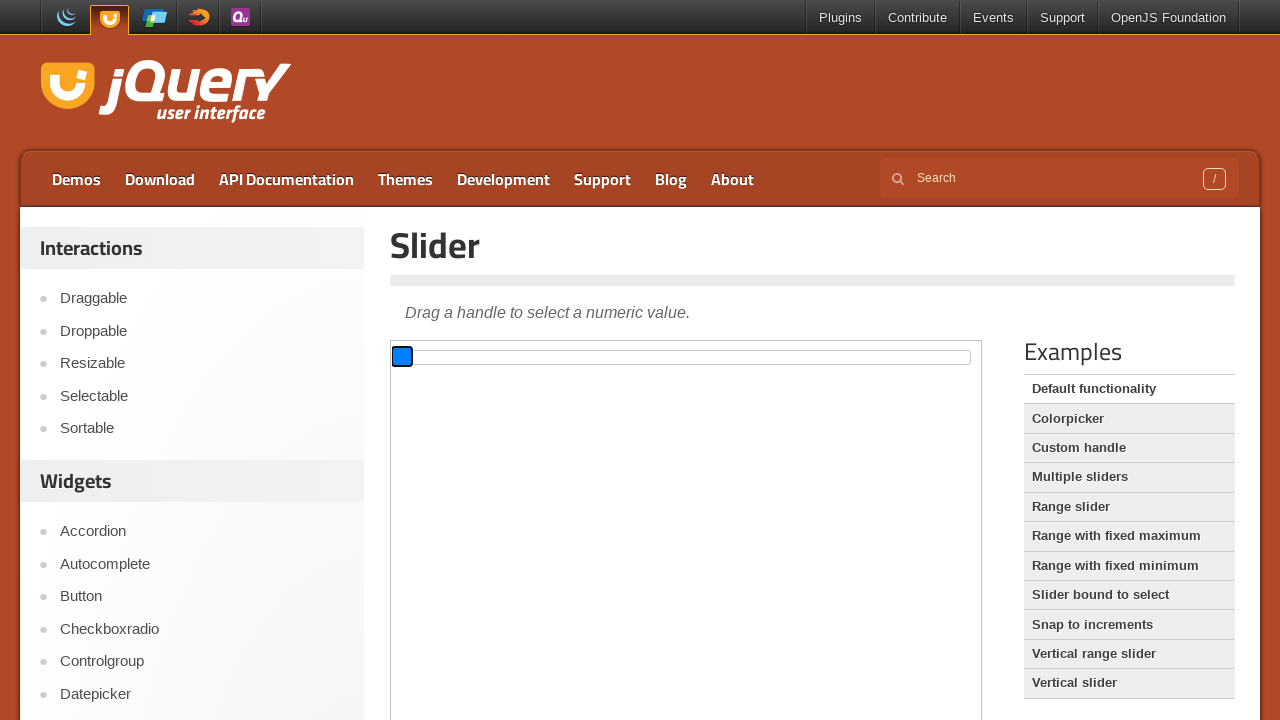

Dragged slider handle 100 pixels to the right at (502, 357)
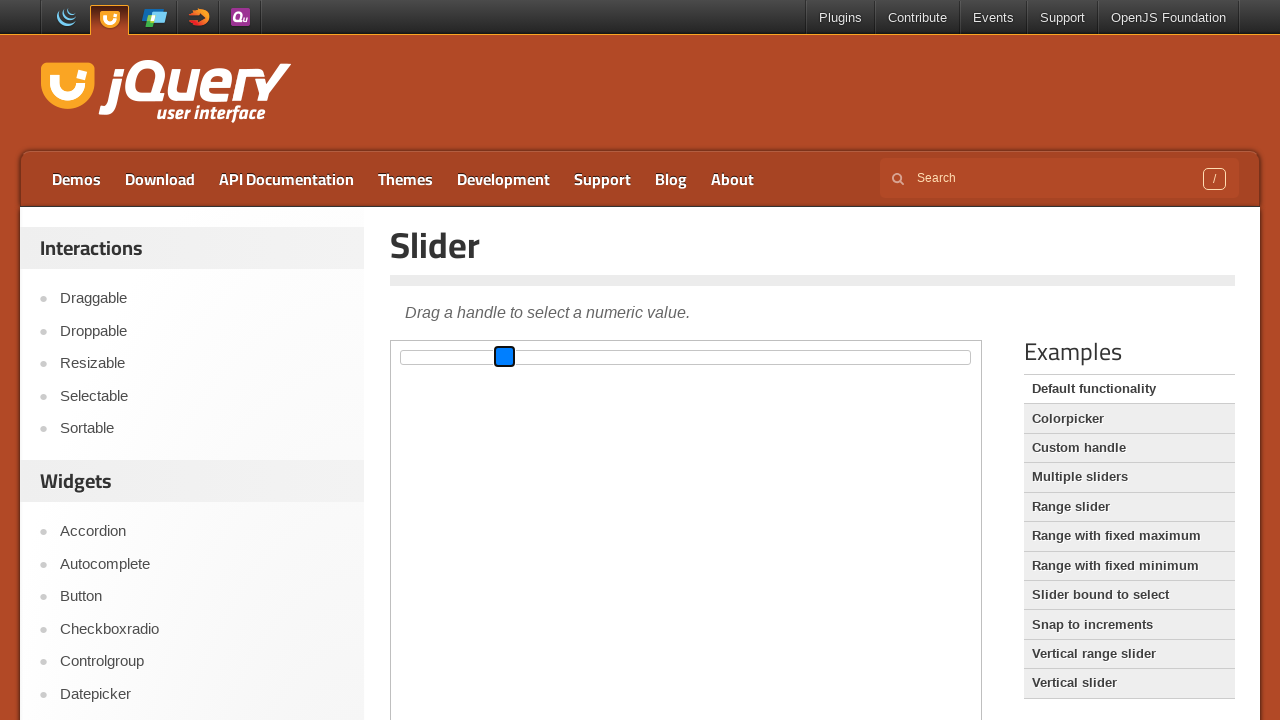

Released mouse button, slider drag completed at (502, 357)
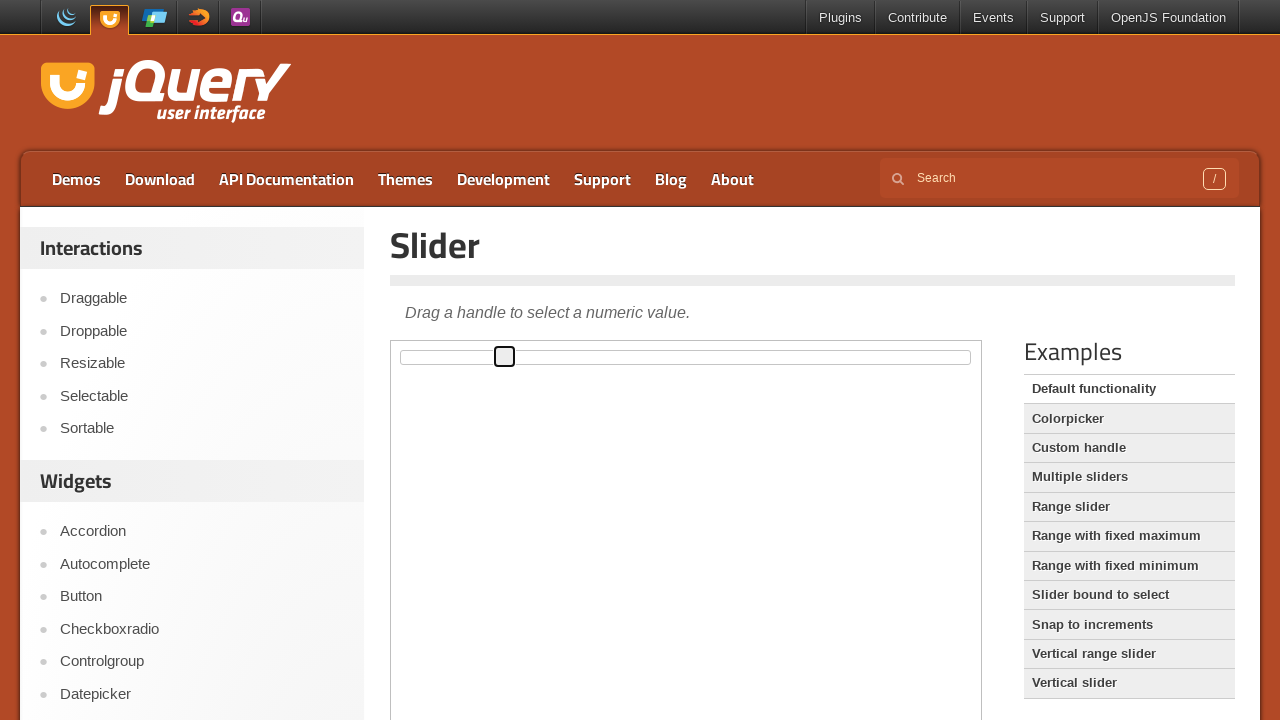

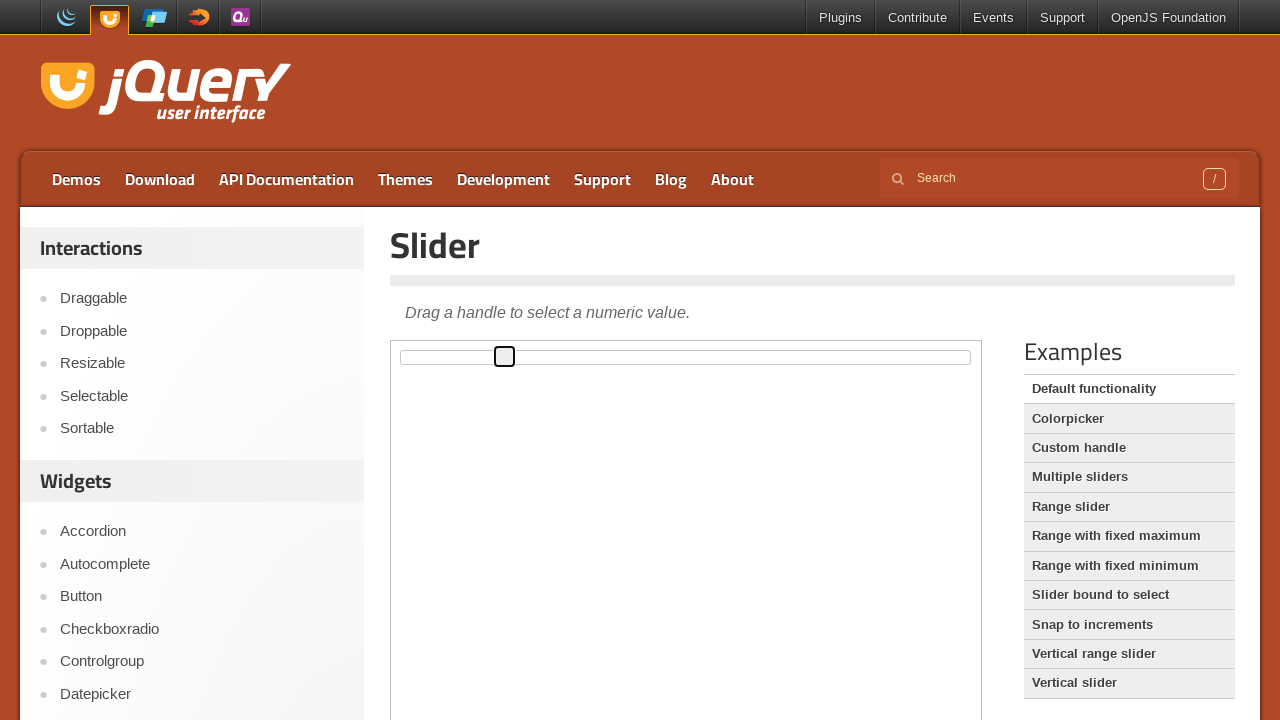